Navigates to the QSpiders demo application and maximizes the browser window to verify basic page loading and window management functionality.

Starting URL: https://demoapps.qspiders.com/

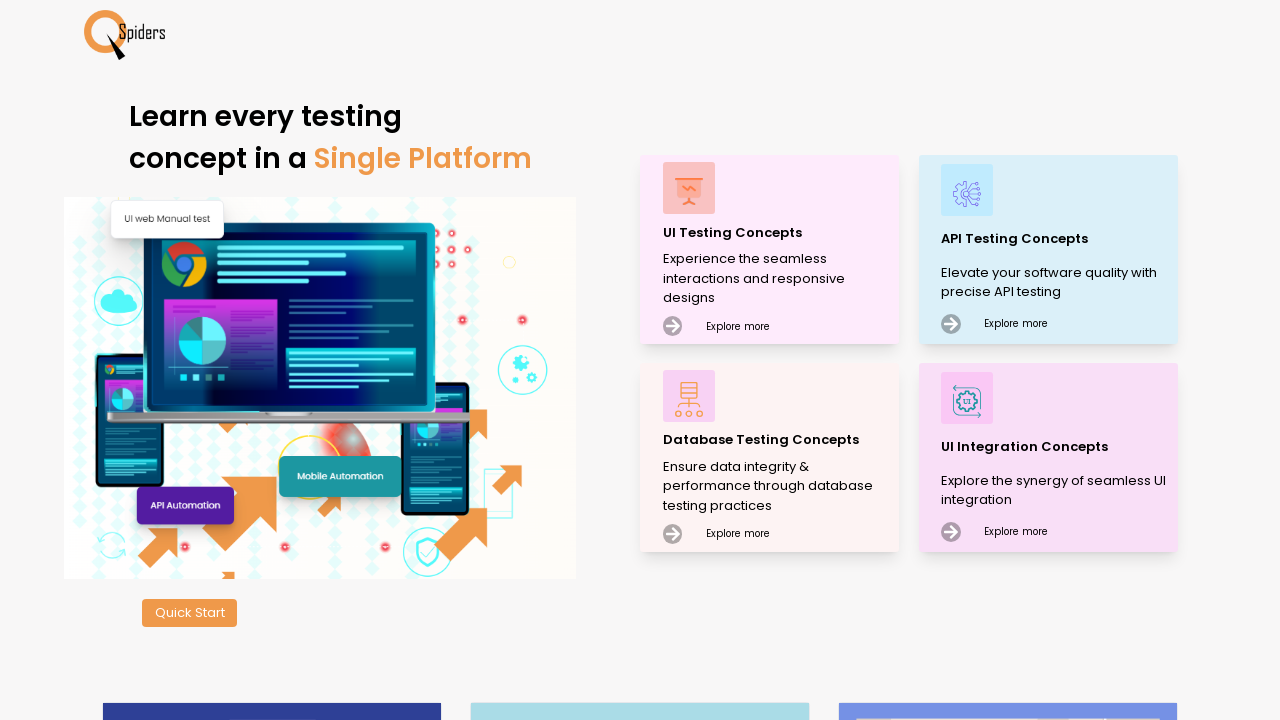

Set viewport size to 1920x1080 to maximize browser window
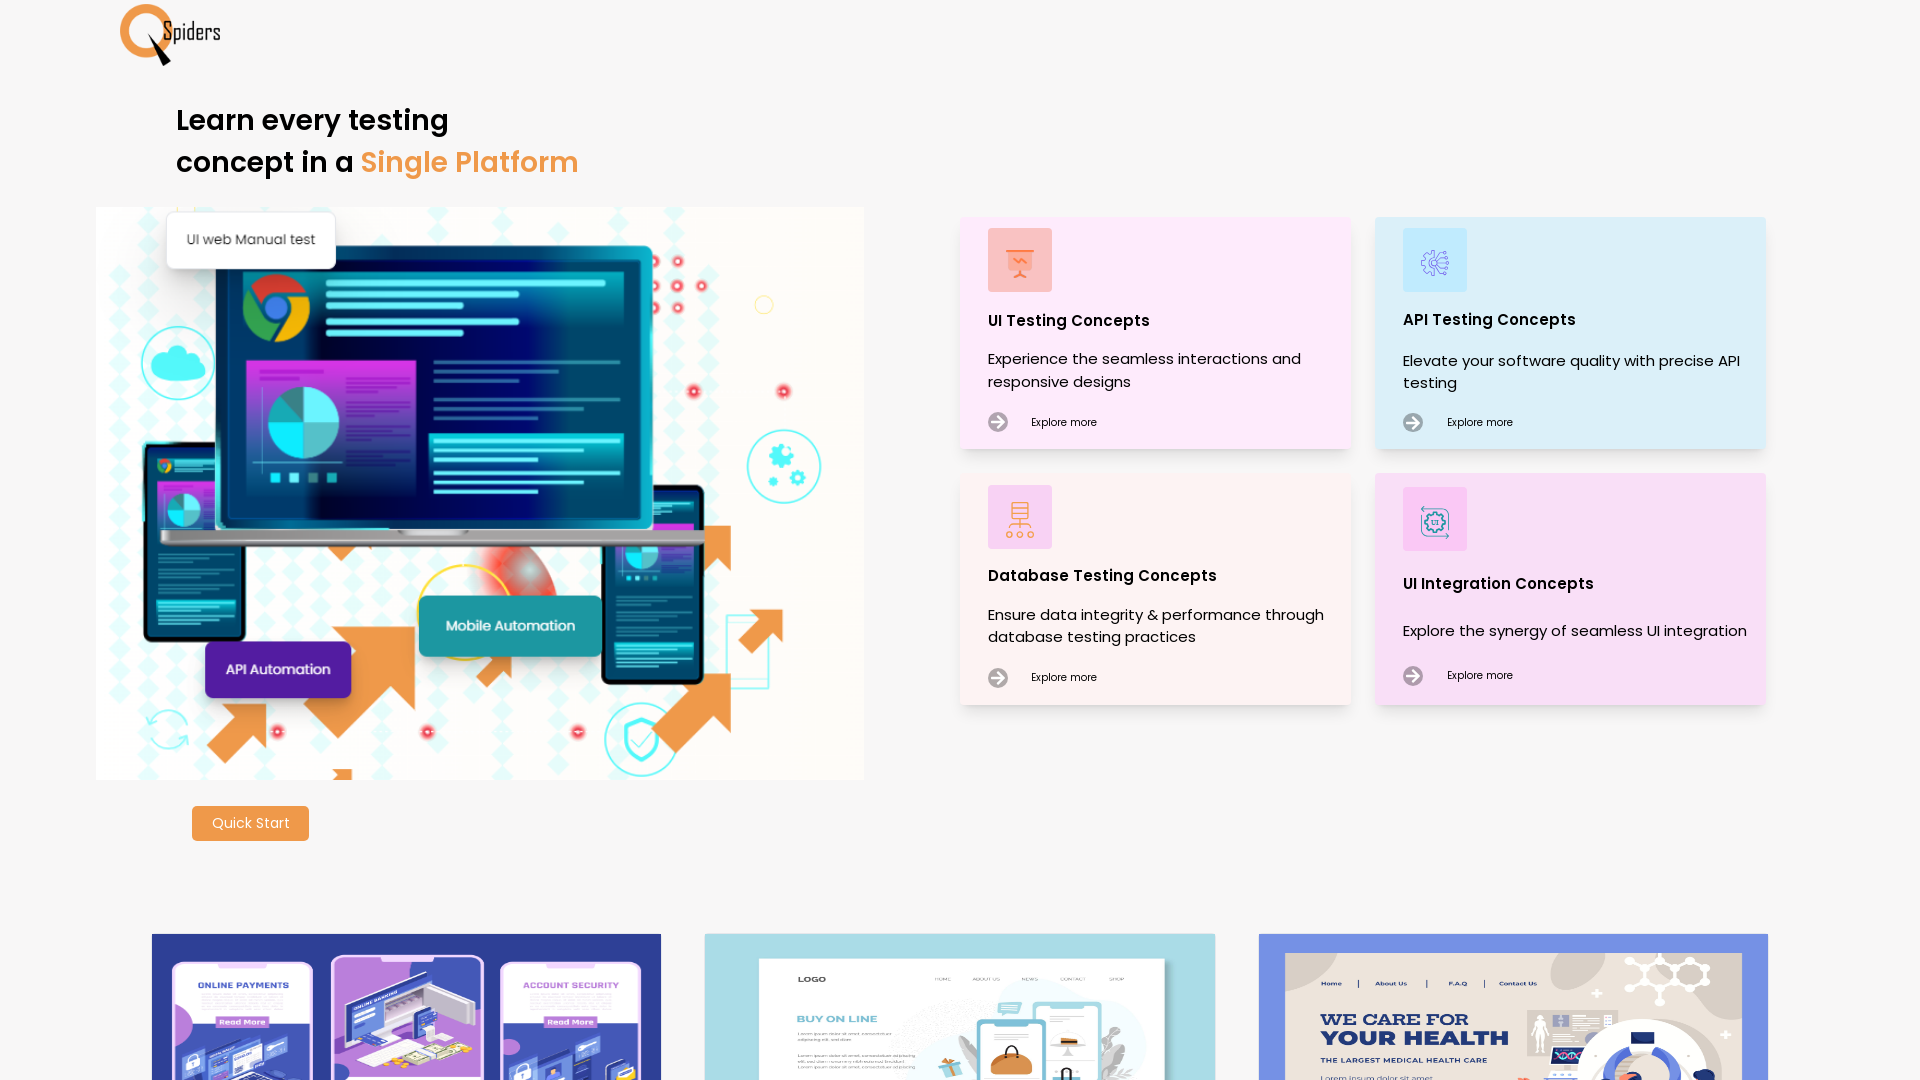

Waited for page to reach domcontentloaded state
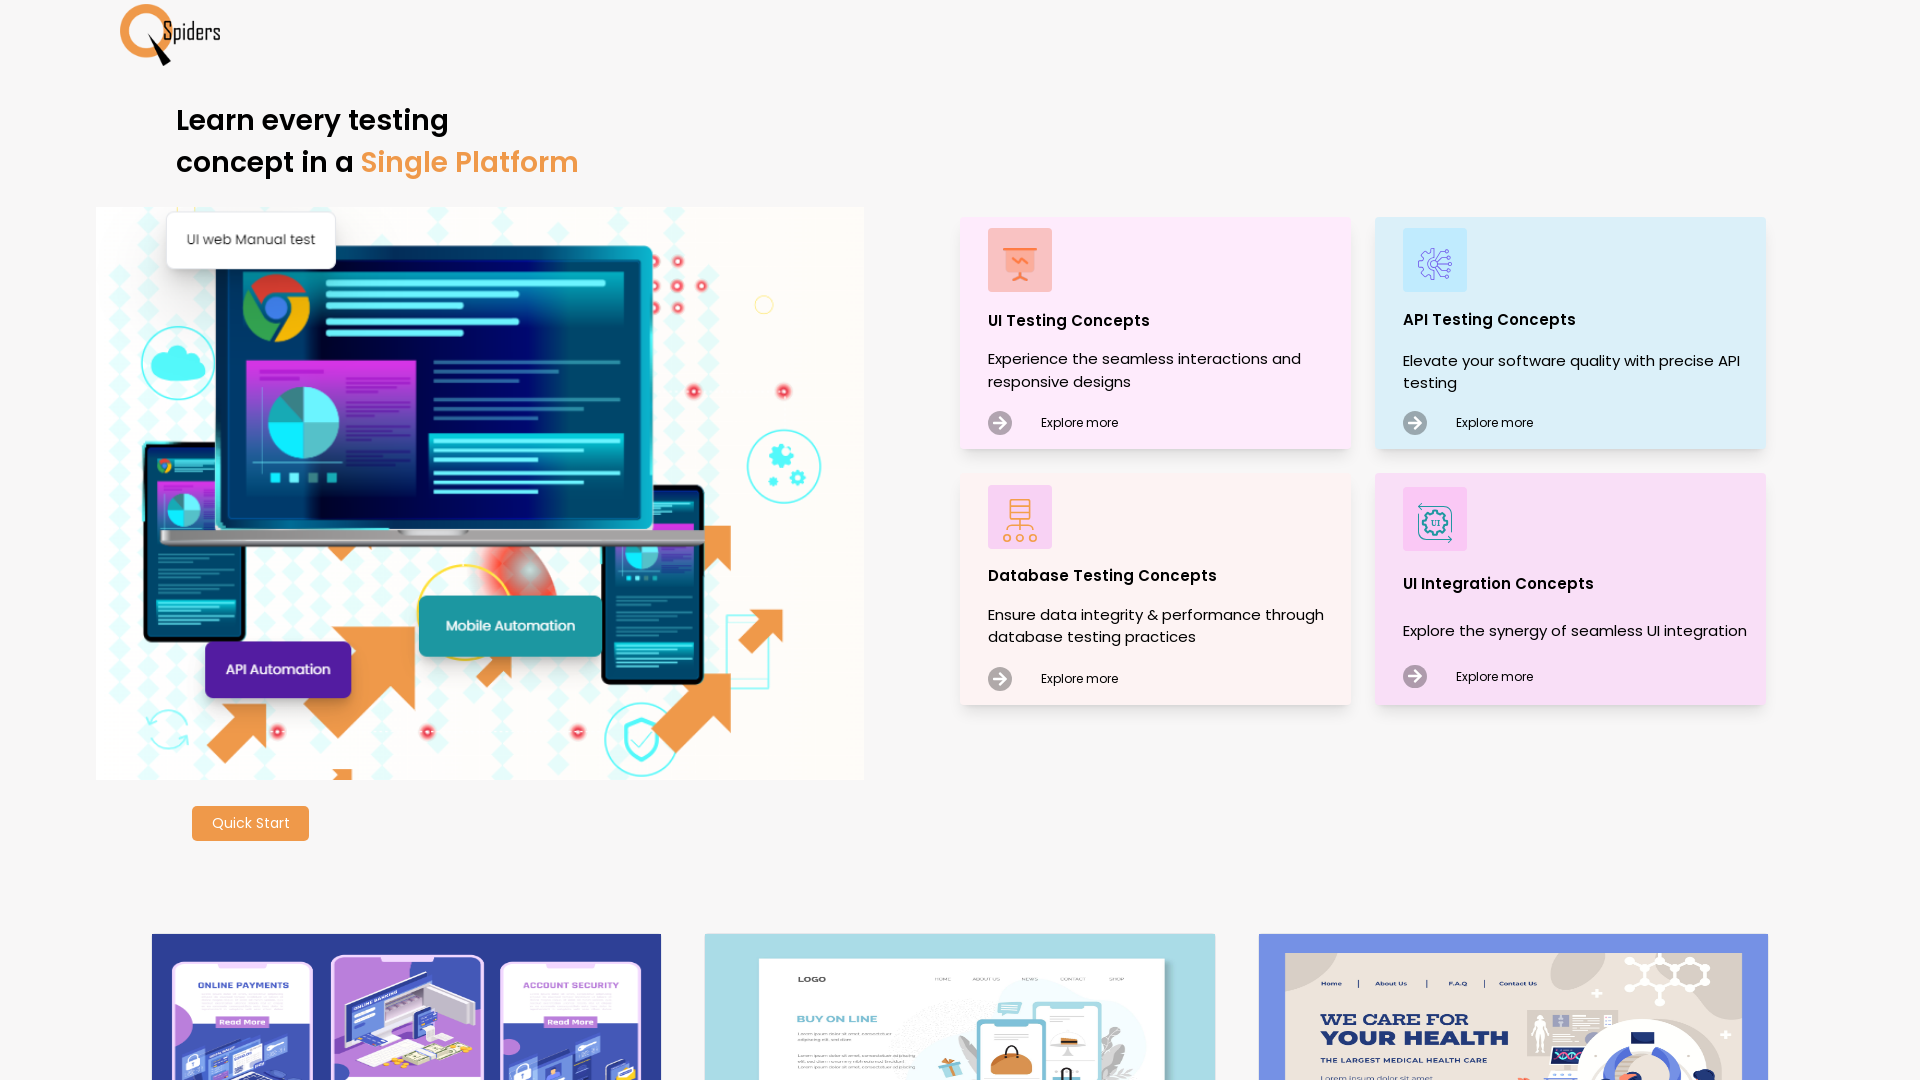

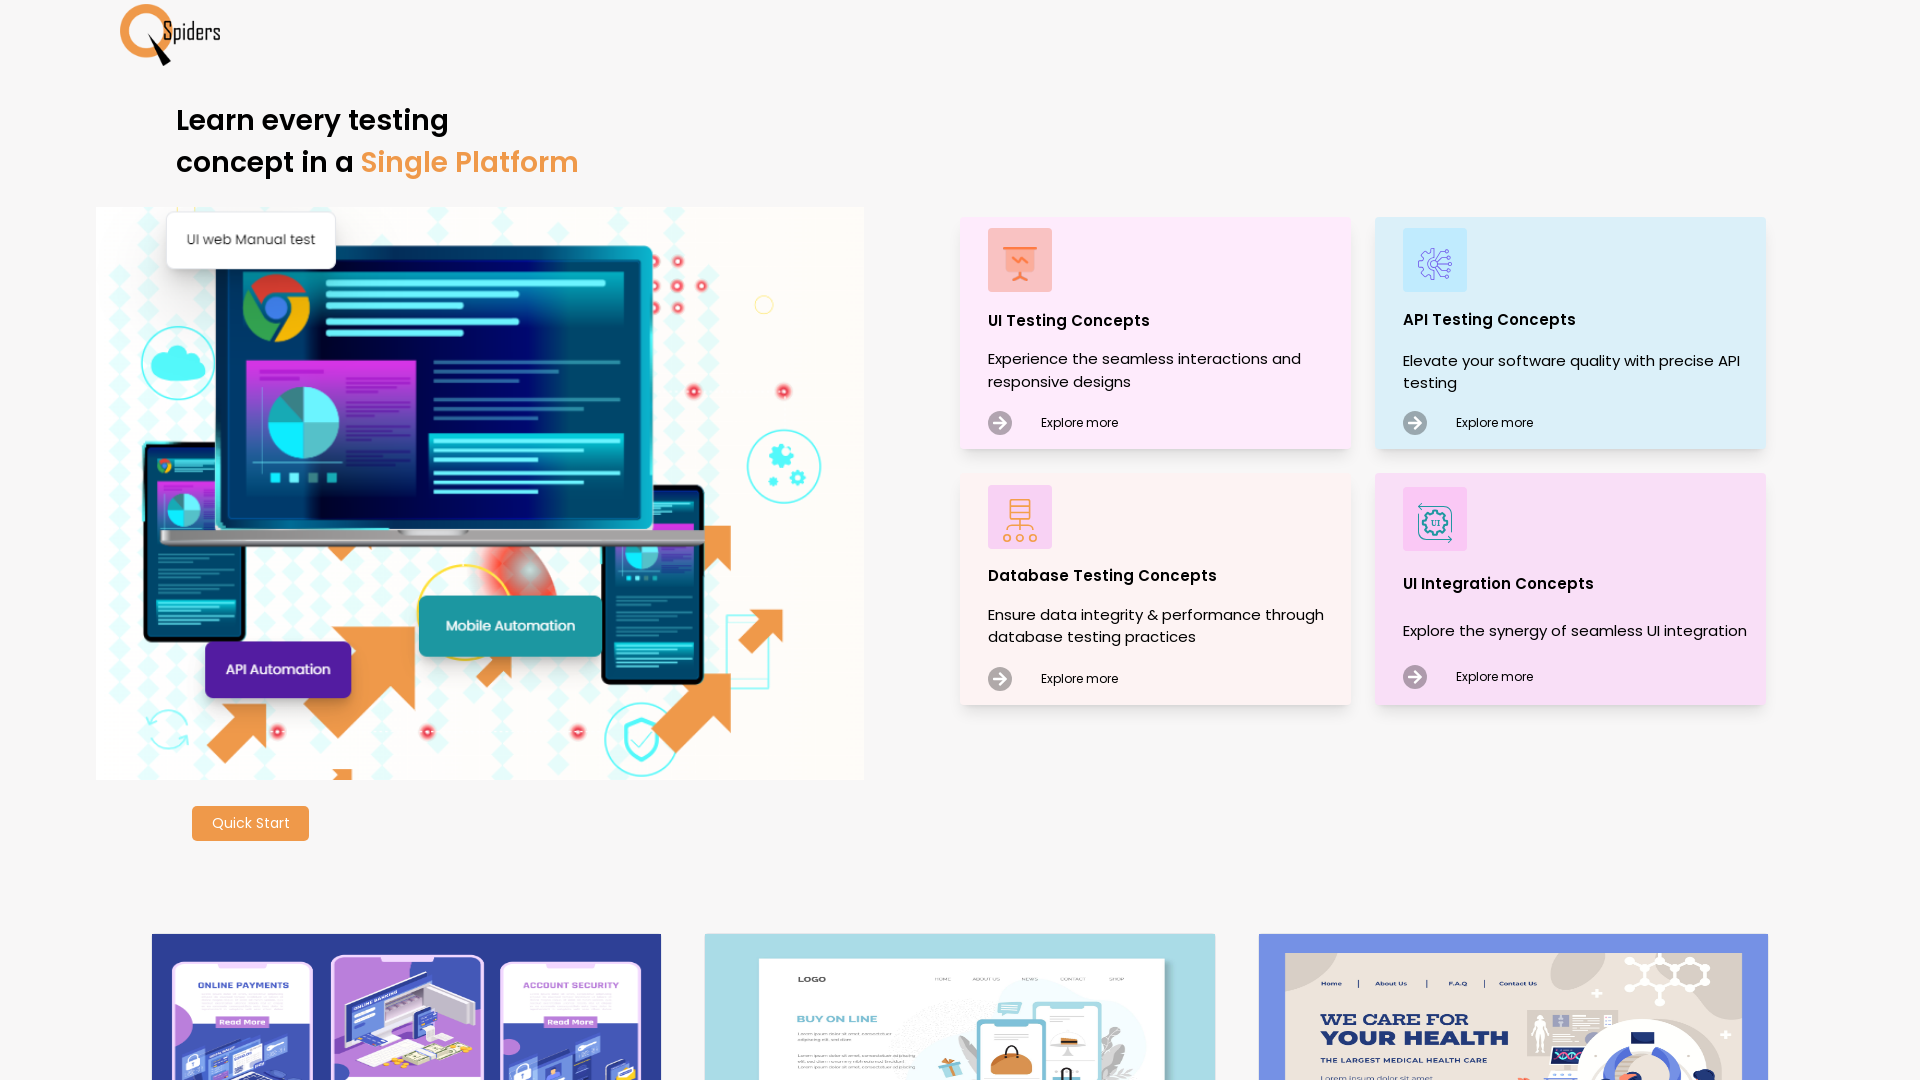